Tests the drag and drop slider functionality by navigating to the Drag & Drop Sliders page, dragging the slider with default value 15 to reach a value of 95, and verifying the displayed range value.

Starting URL: https://www.lambdatest.com/selenium-playground

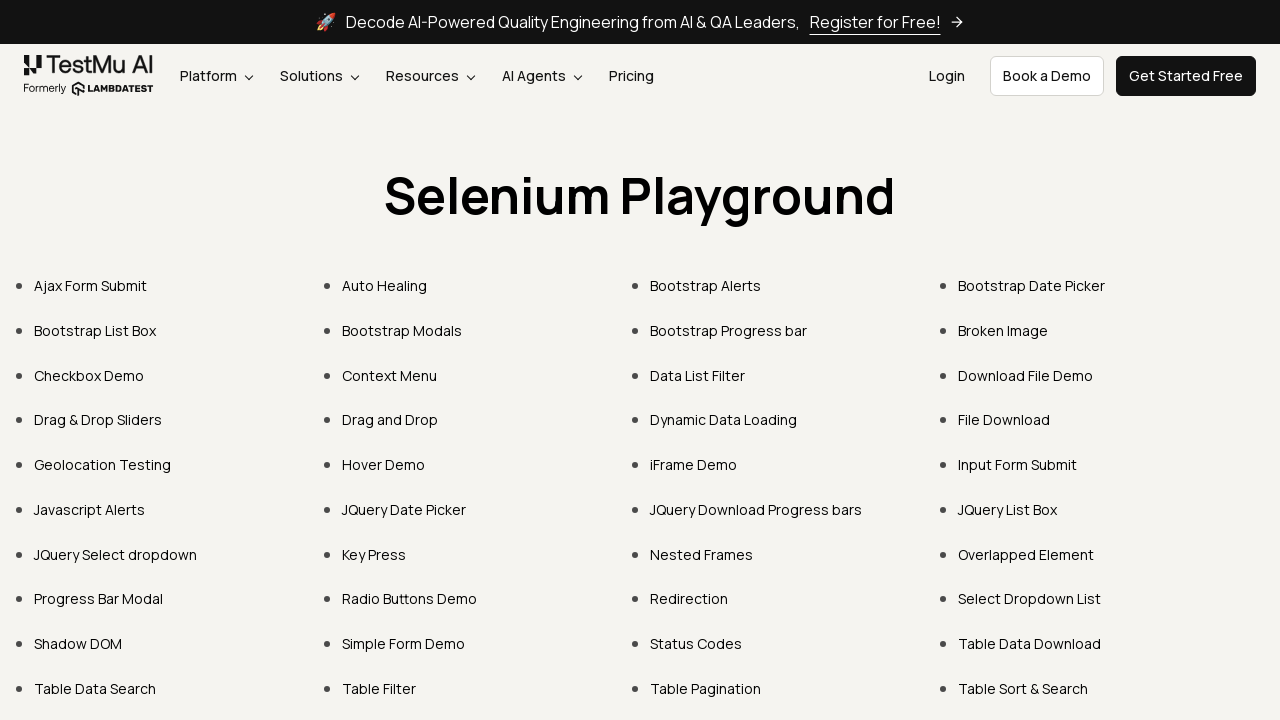

Clicked on 'Drag & Drop Sliders' link at (98, 420) on a:has-text('Drag & Drop Sliders')
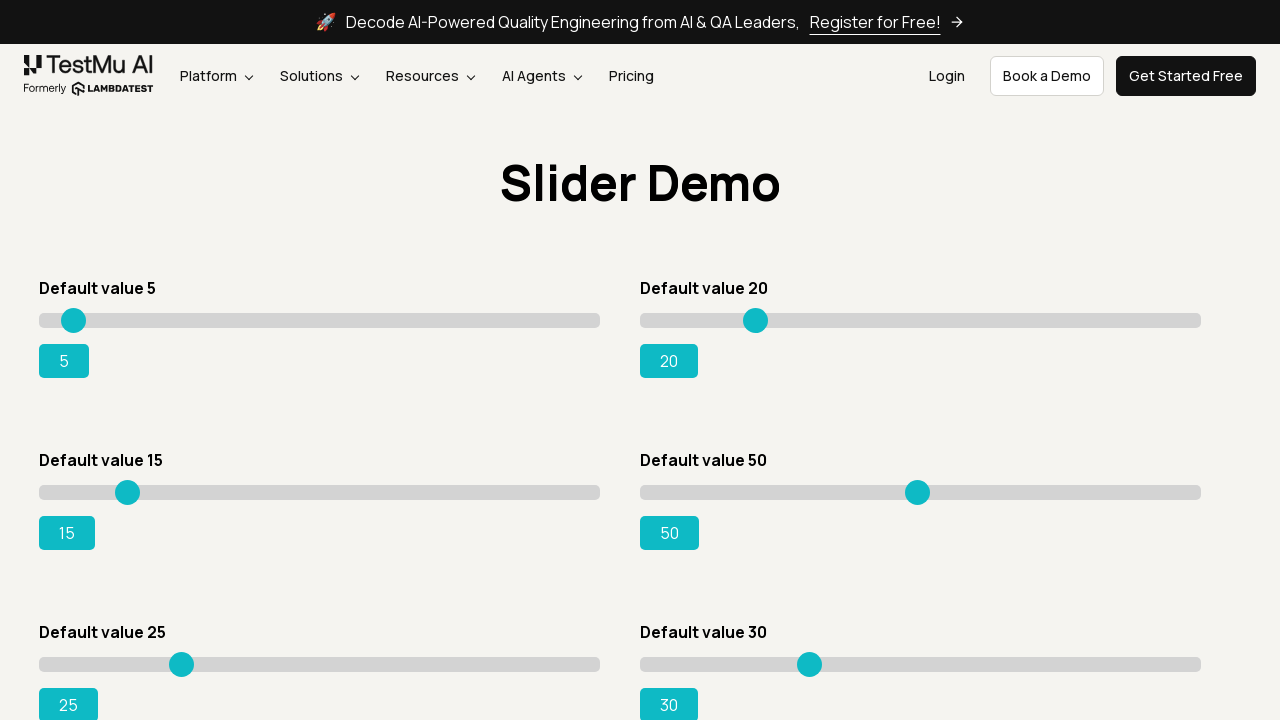

Slider section with 'Default value 15' loaded
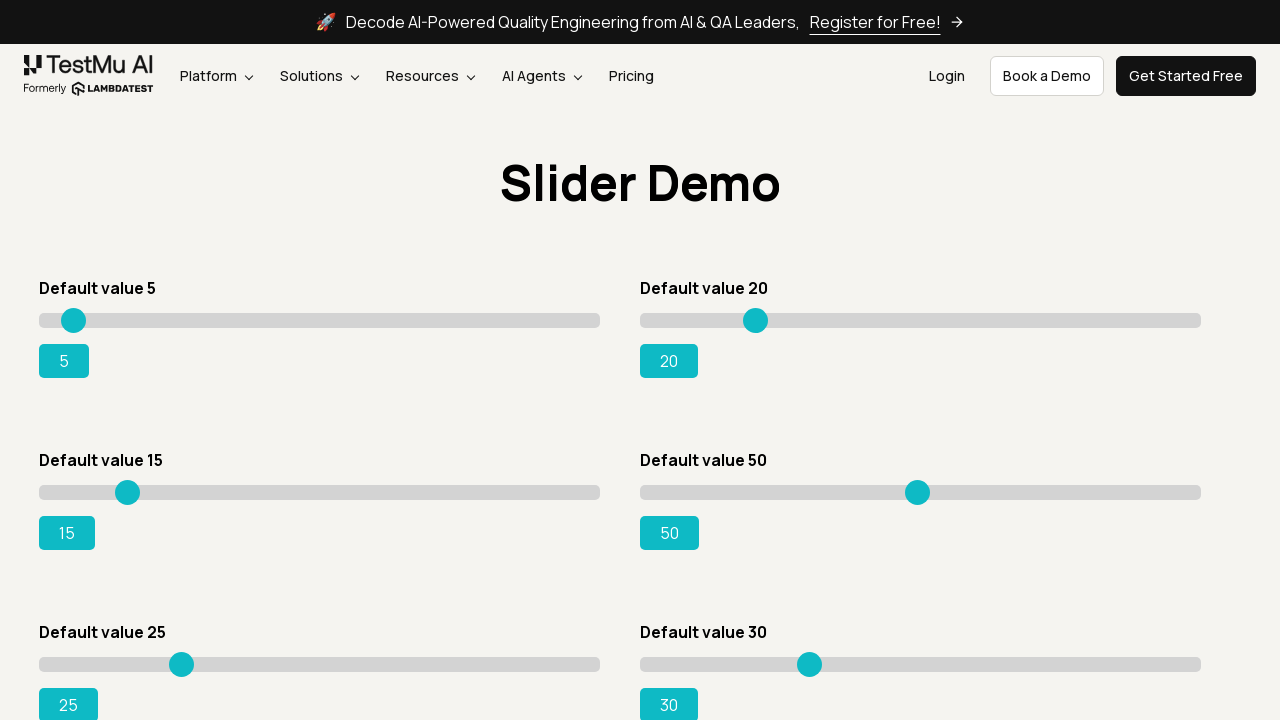

Located the range slider element
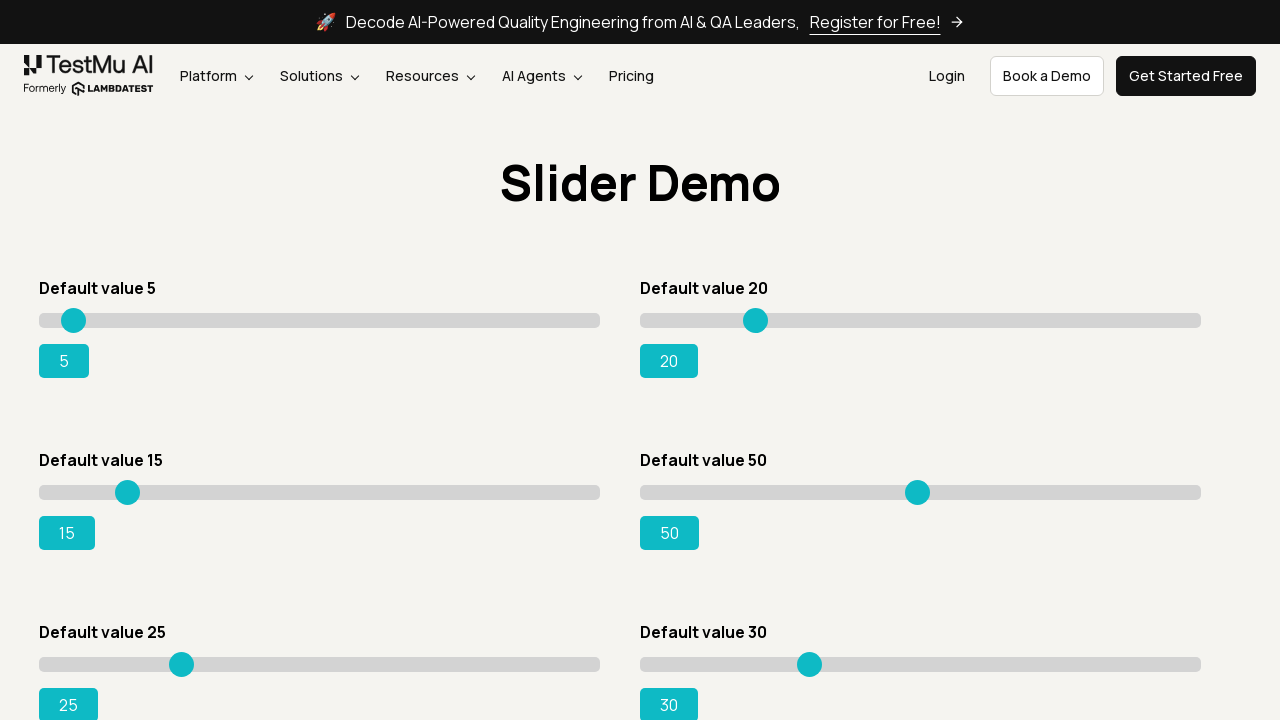

Moved mouse to slider starting position (15%) at (123, 492)
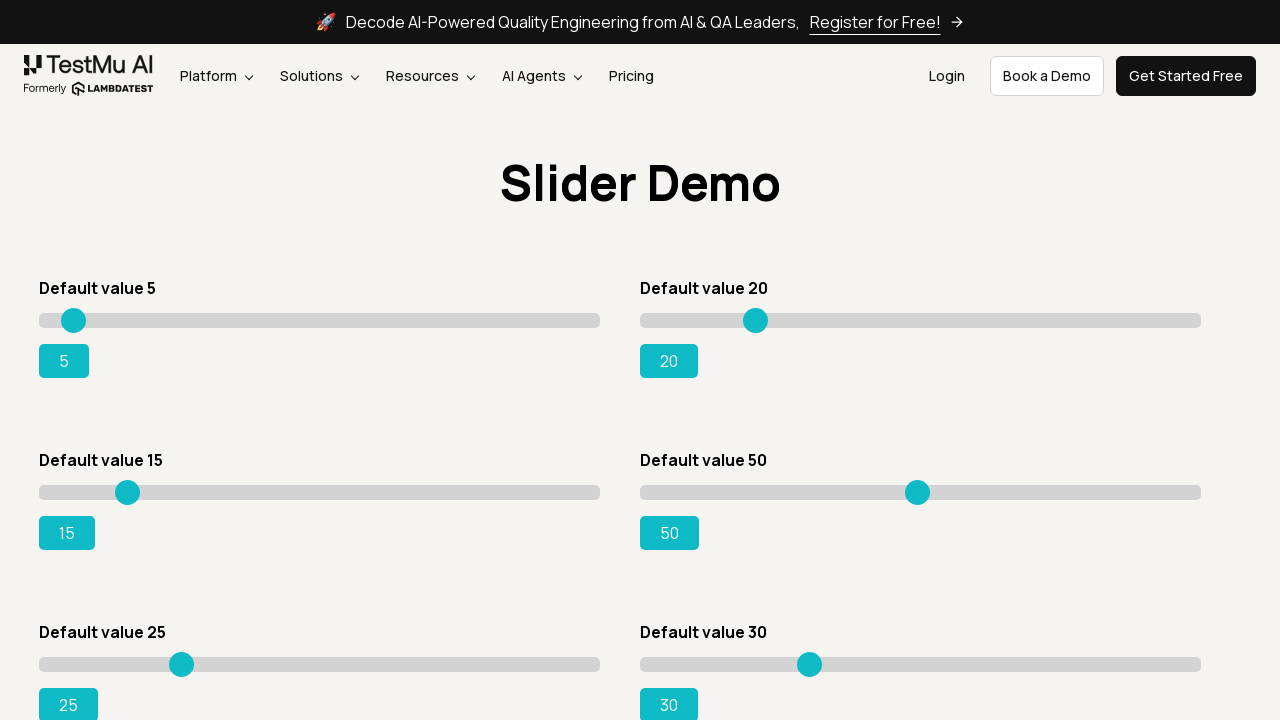

Pressed mouse button down on slider at (123, 492)
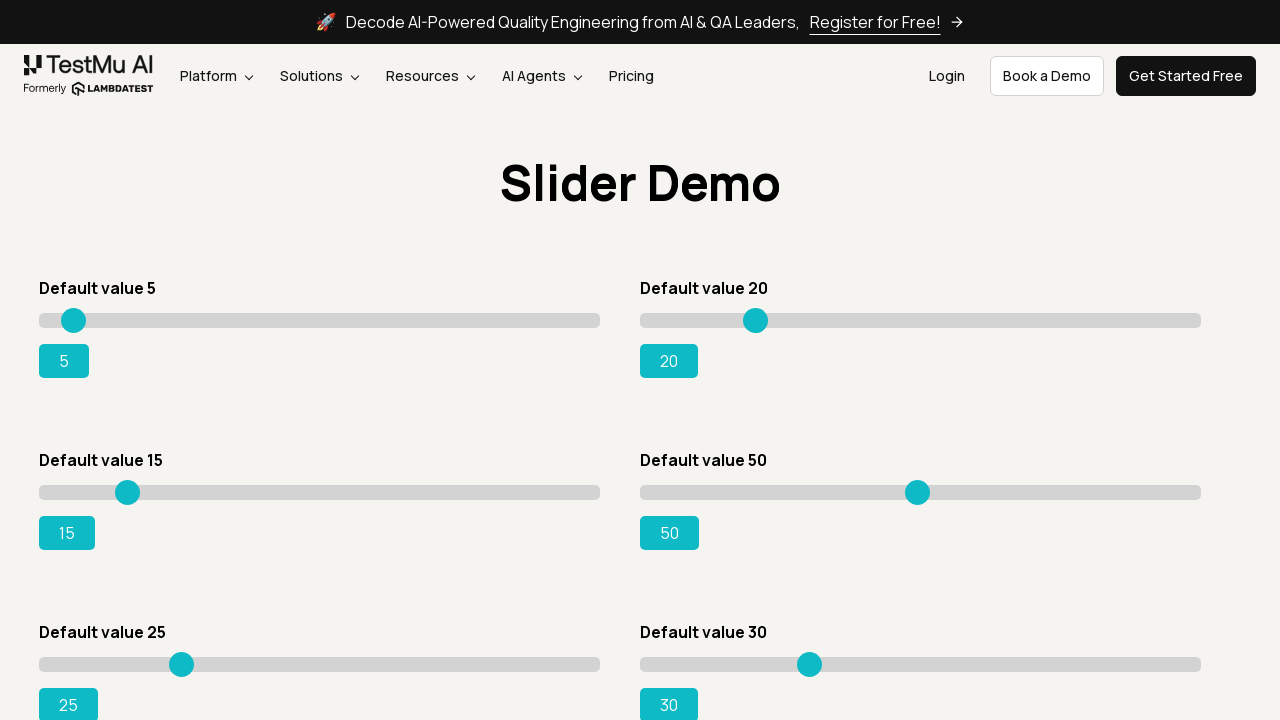

Dragged slider to target position (95%) at (572, 492)
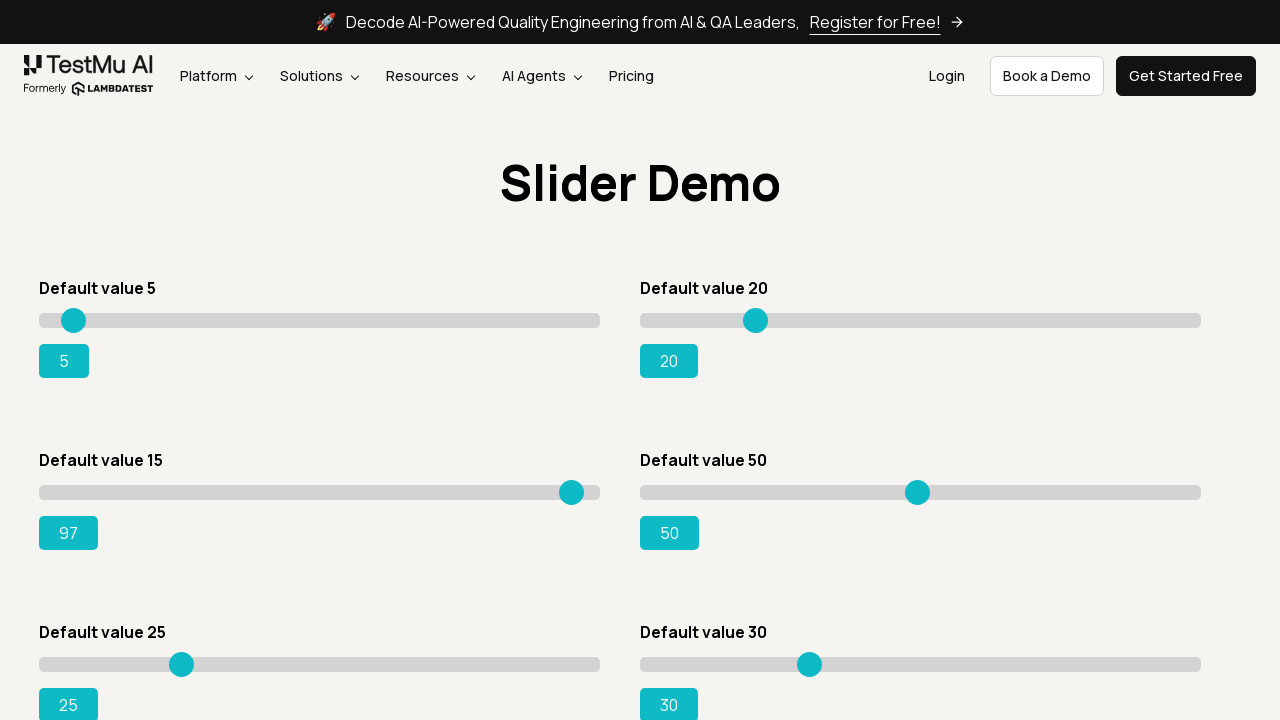

Released mouse button to complete drag action at (572, 492)
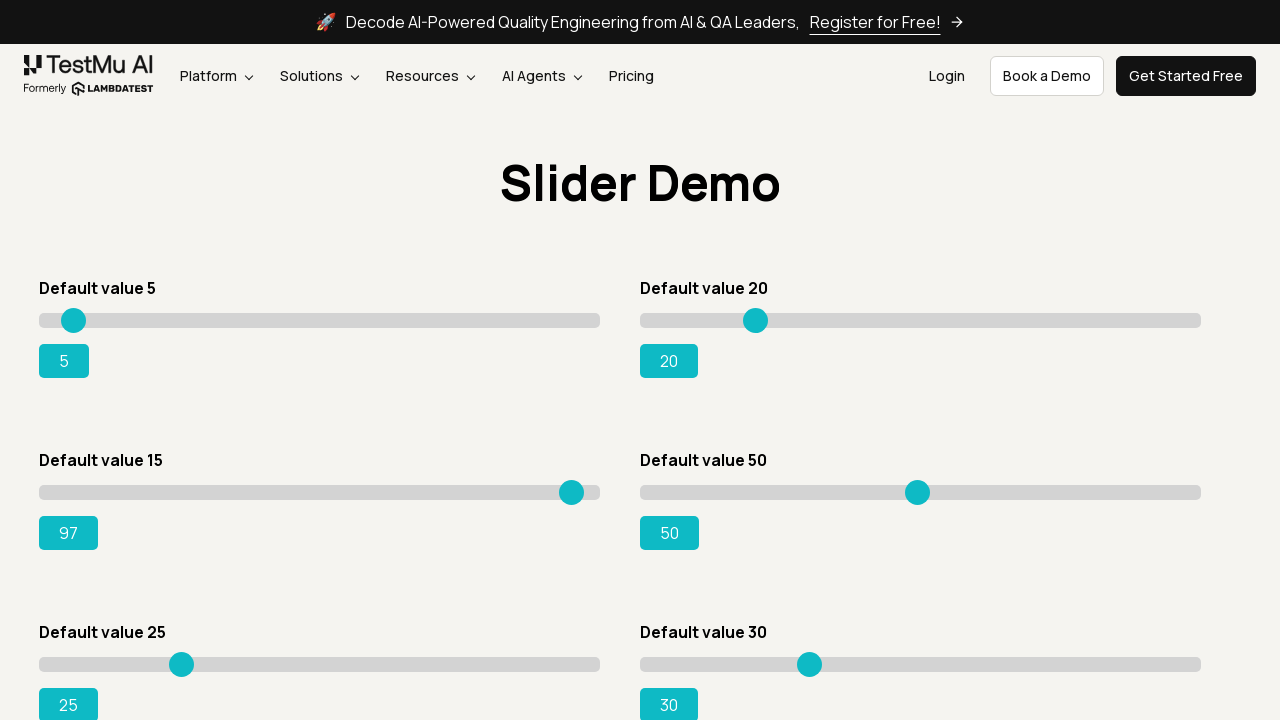

Range success element appeared, confirming slider reached value 95
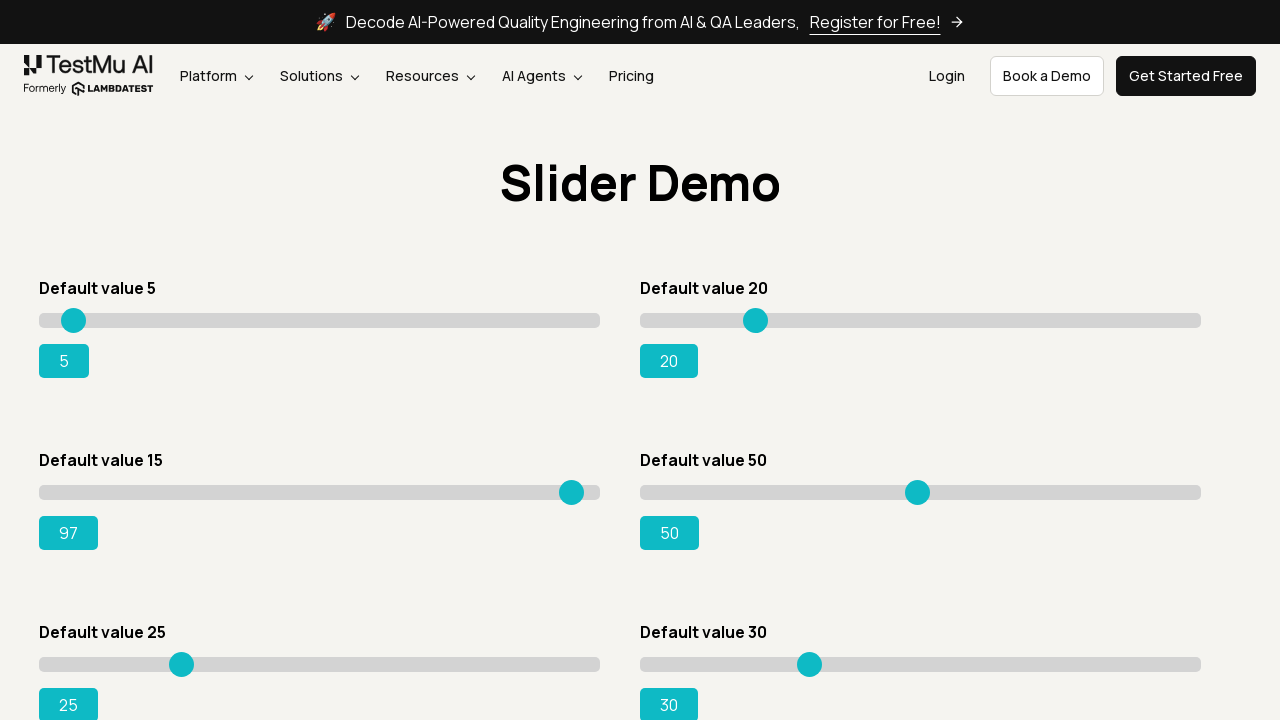

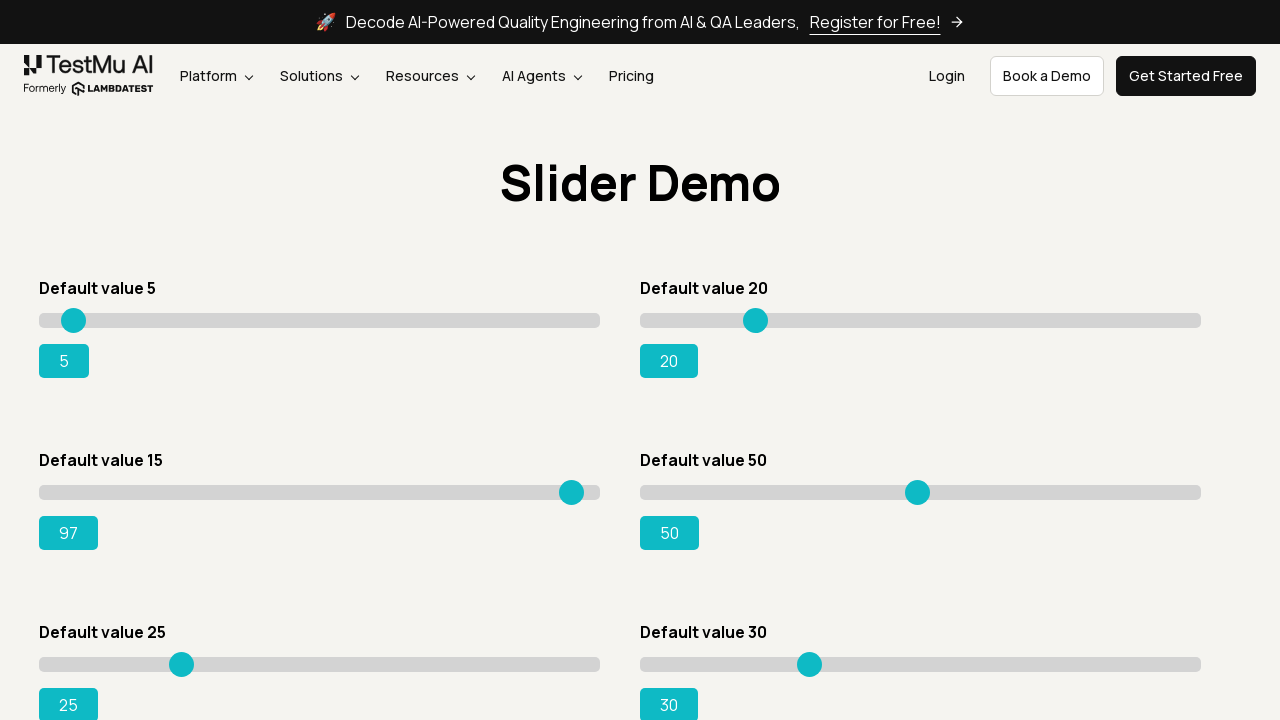